Tests alert handling by navigating to alerts page, triggering an alert, and accepting it

Starting URL: https://demo.automationtesting.in/Frames.html

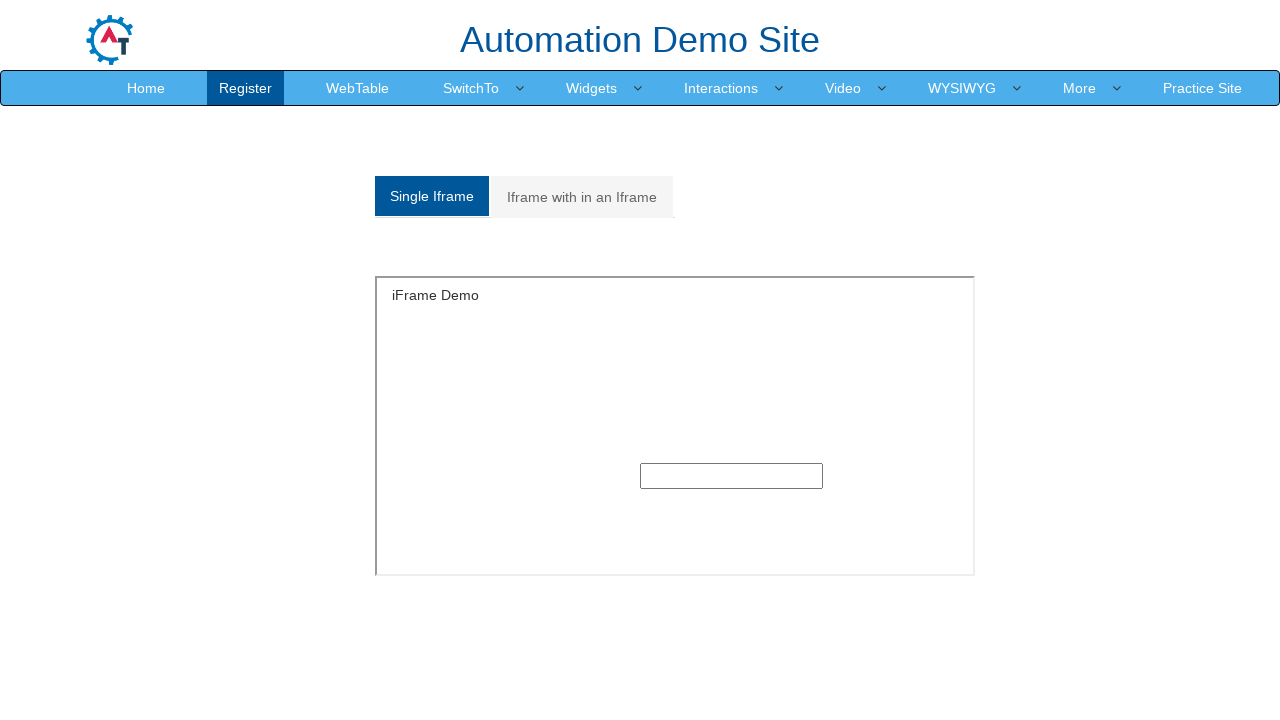

Hovered over dropdown menu at (520, 88) on .fa-angle-down
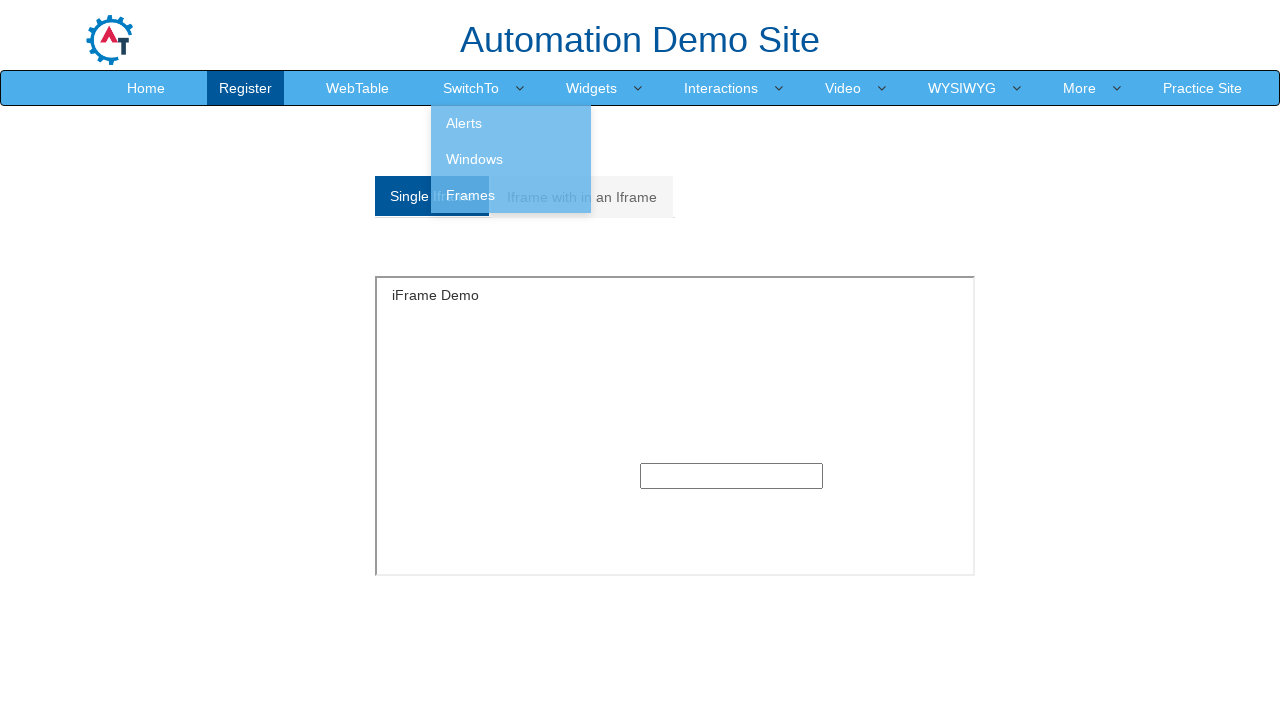

Clicked on Alerts link to navigate to alerts page at (511, 123) on a[href='Alerts.html']
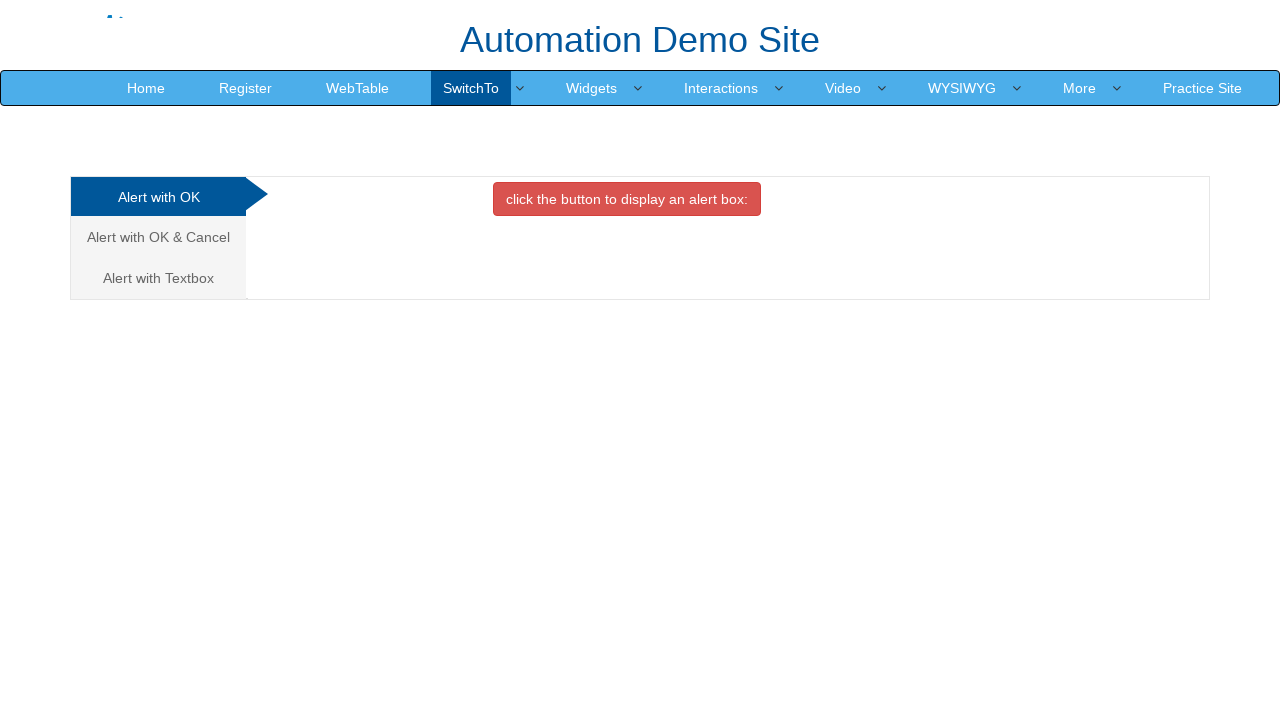

Set up dialog handler to accept alerts
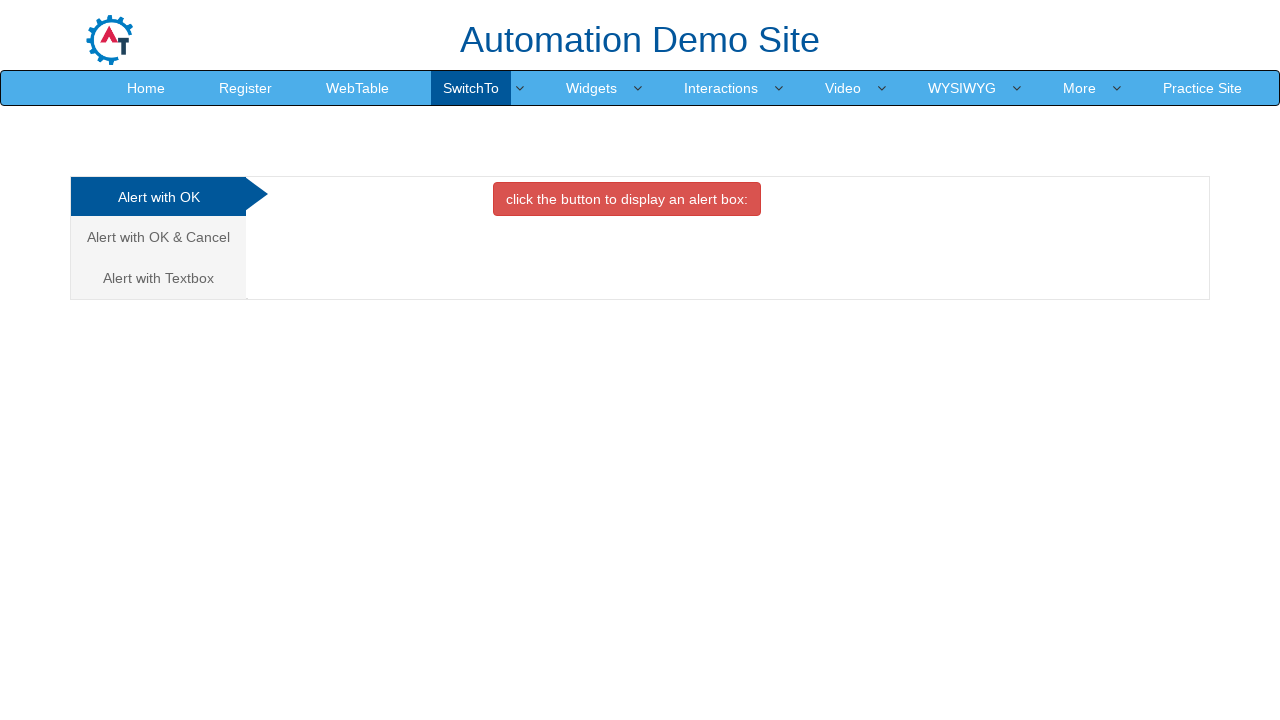

Clicked danger button to trigger alert at (627, 199) on .btn-danger
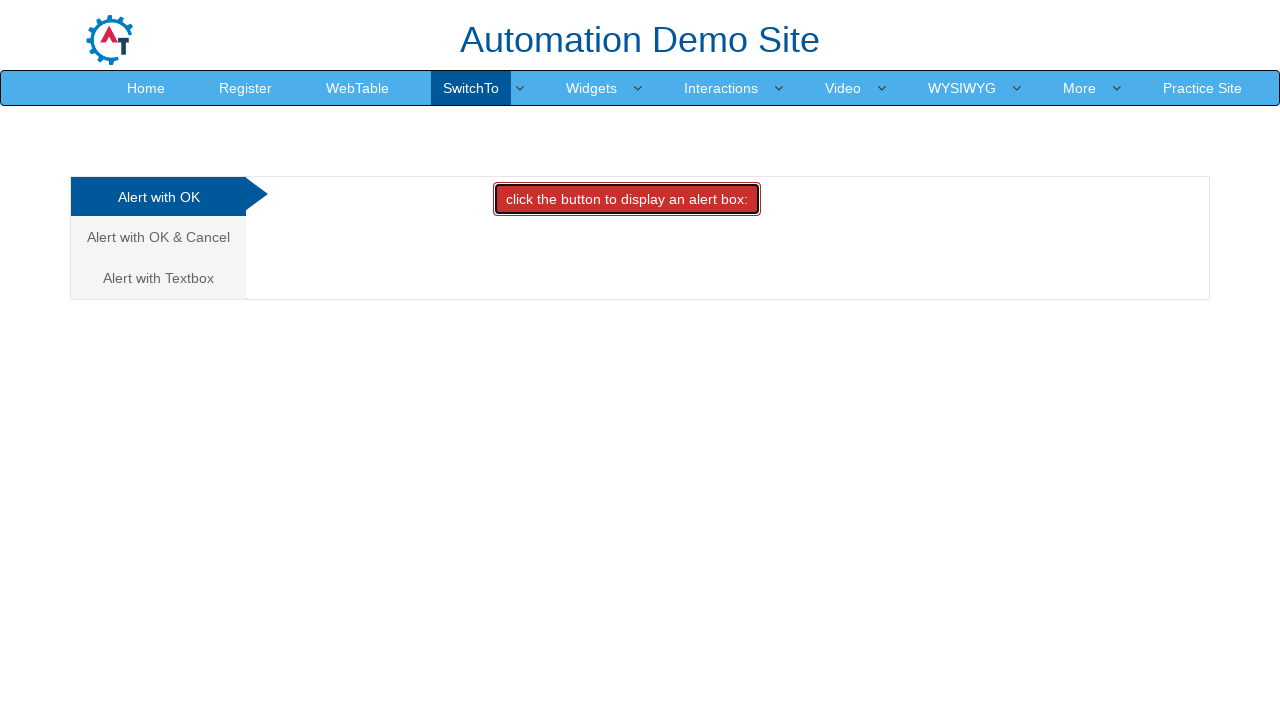

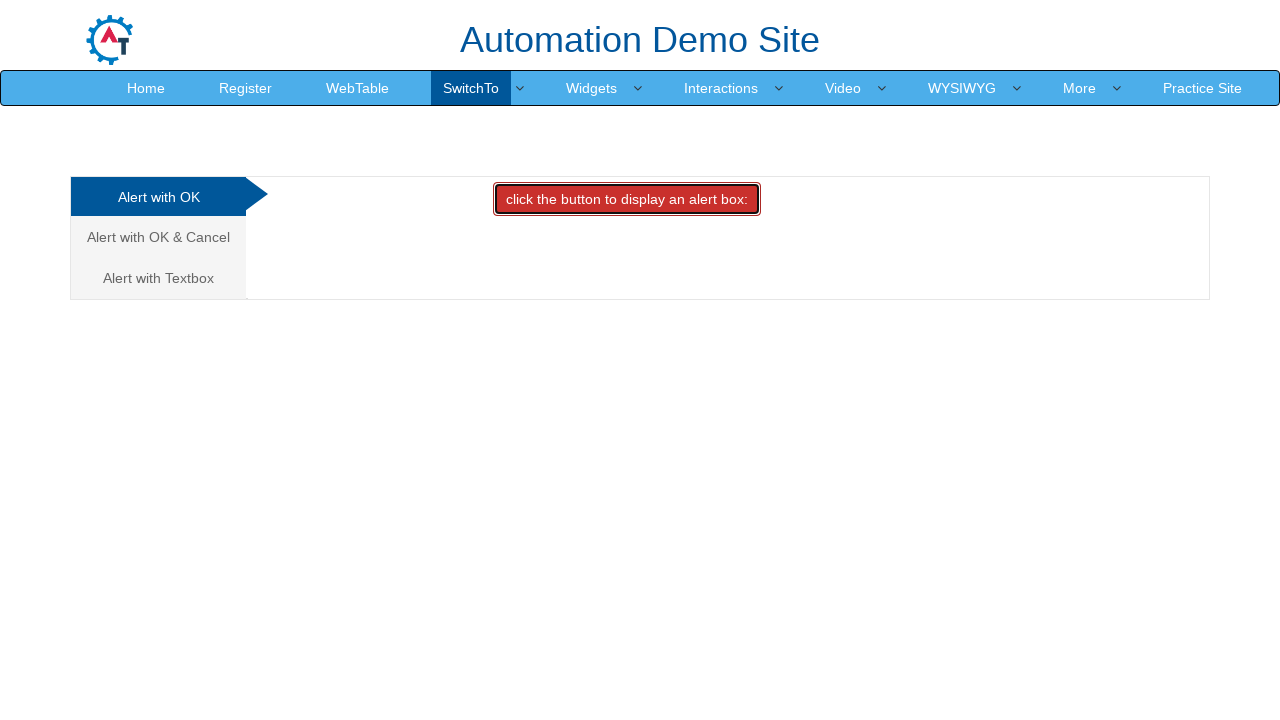